Navigates to a pet store catalog, clicks on the fish category link, and verifies that fish products are displayed in a table

Starting URL: https://jpetstore.aspectran.com/catalog/

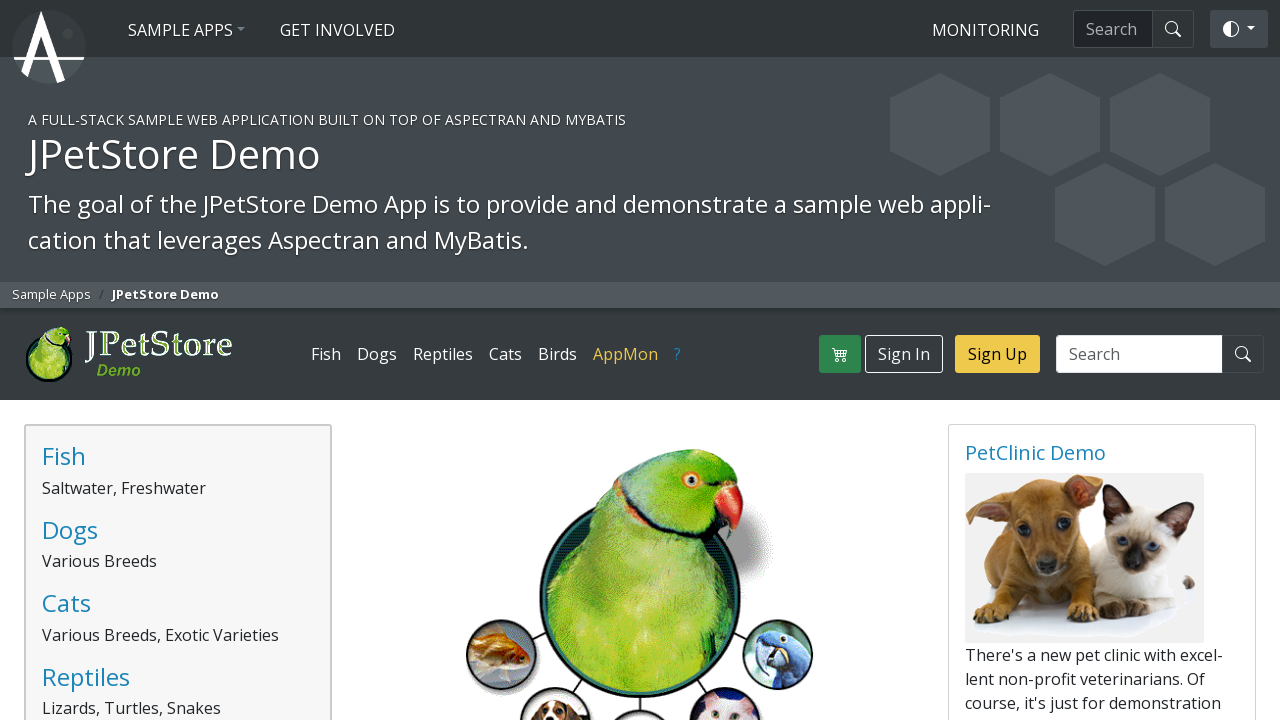

Clicked on the Fish category link at (326, 354) on xpath=//a[contains(@href, 'fish') or contains(text(), 'Fish')]
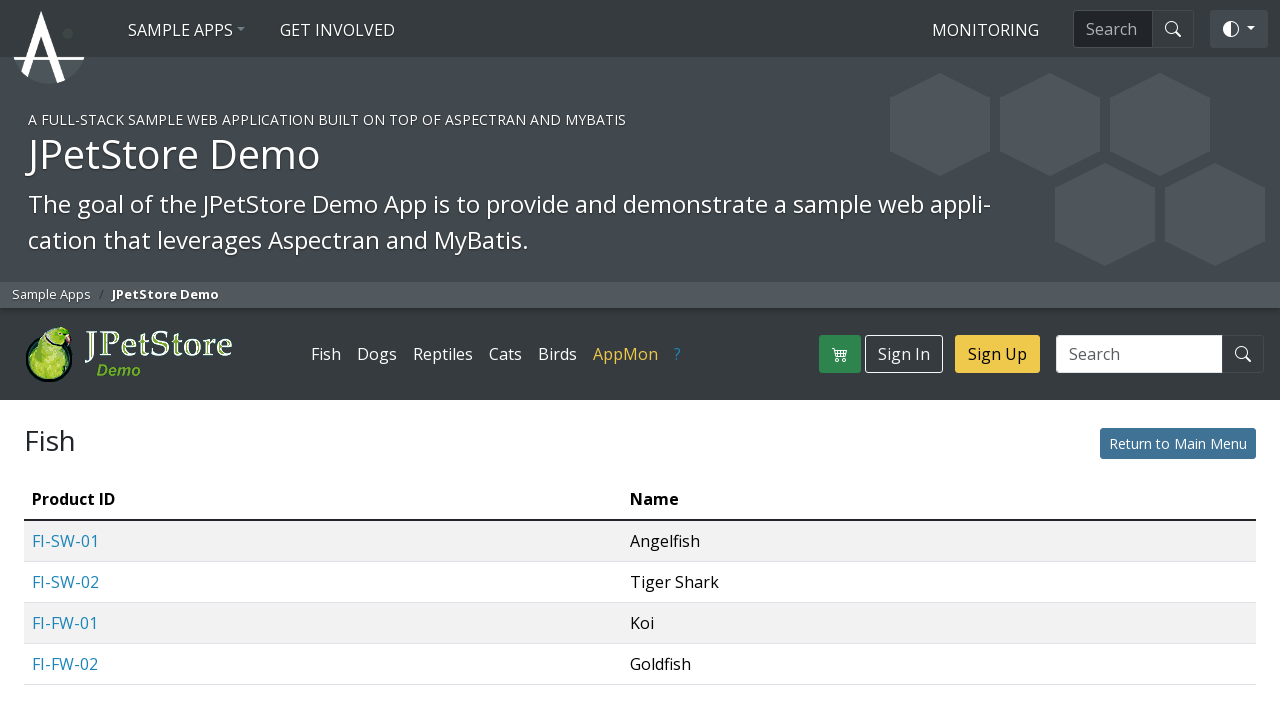

Fish products table loaded with table rows
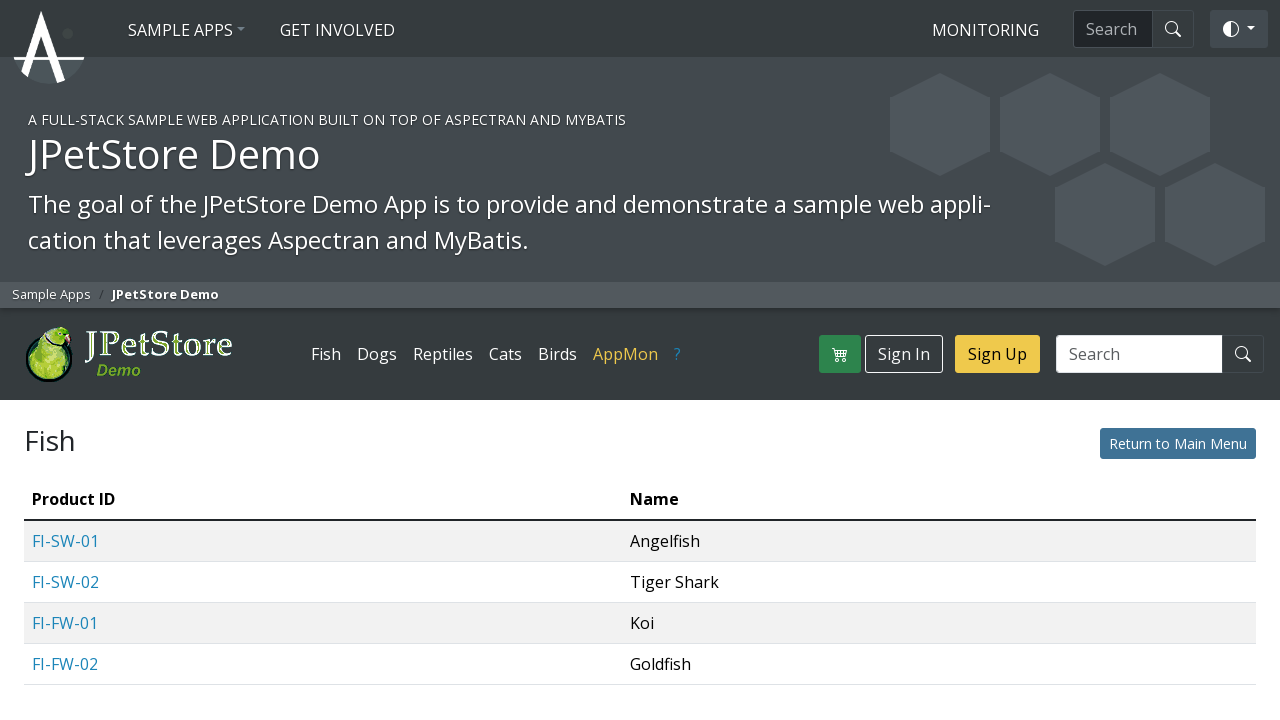

Verified first table row is present - fish products are displayed
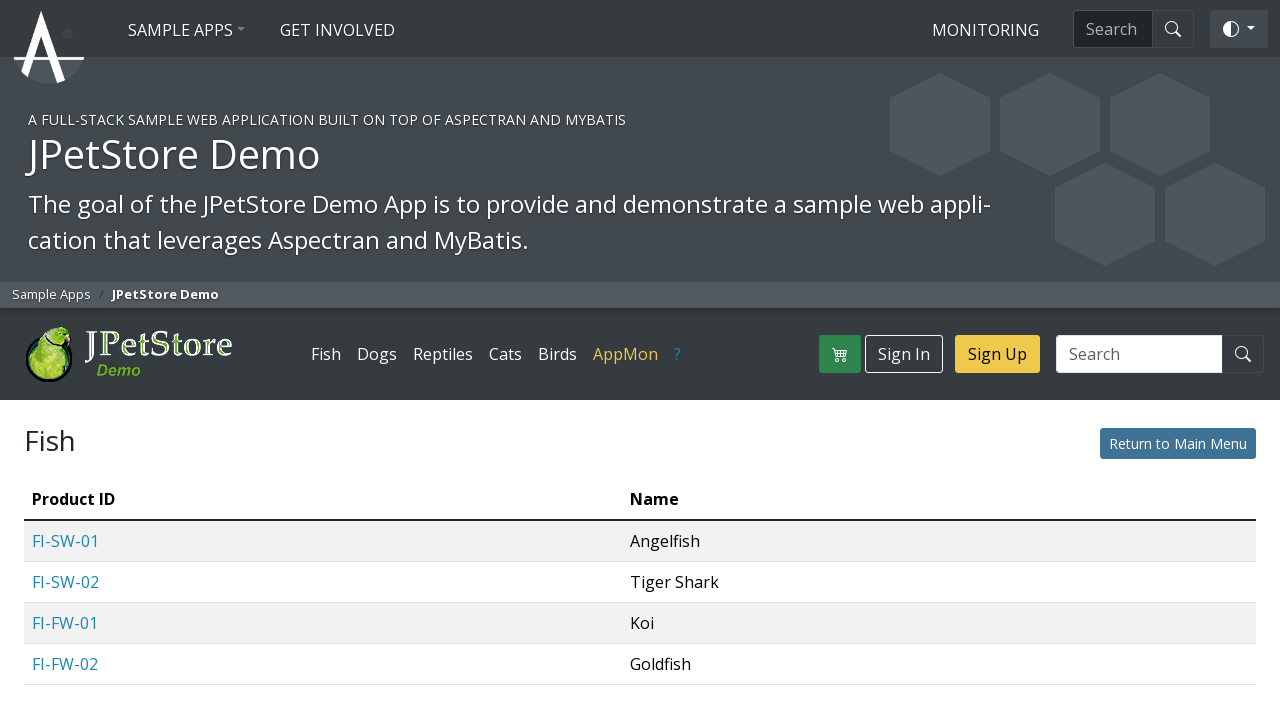

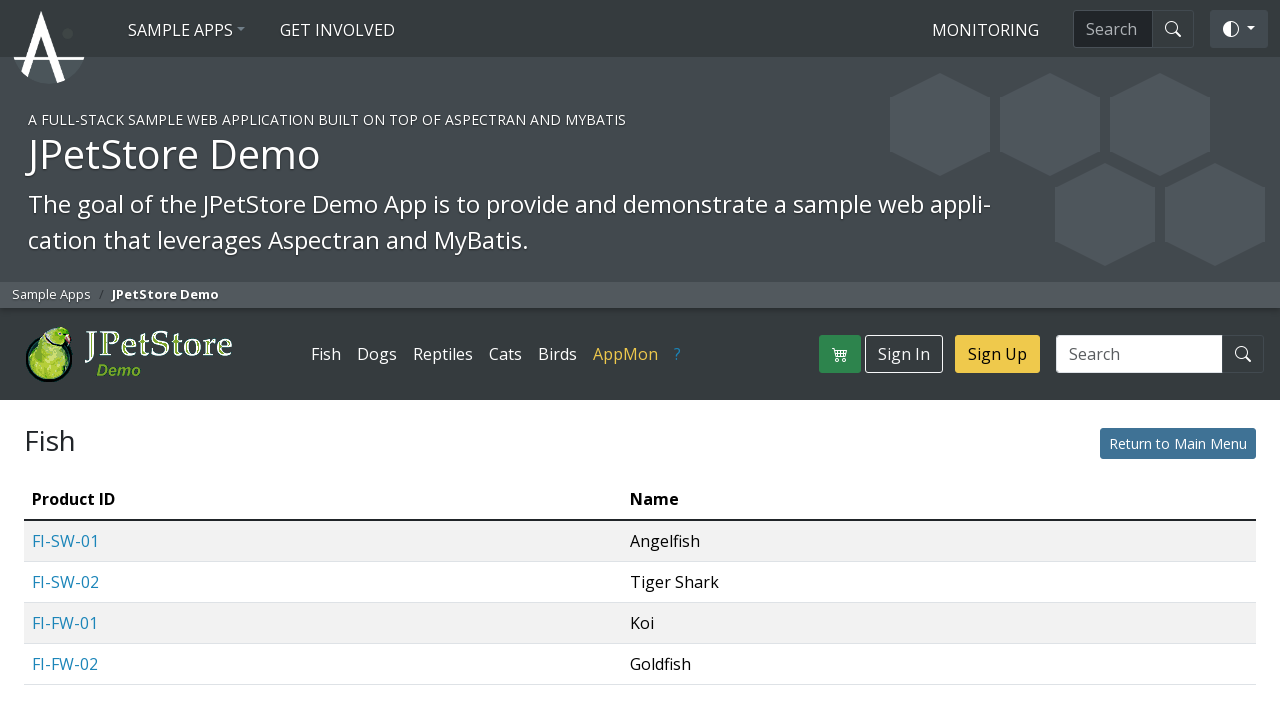